Tests radio button selection and input field interaction on a practice page by clicking BMW radio button, then Benz radio button, and finally clicking on an autosuggest input field

Starting URL: https://www.letskodeit.com/practice

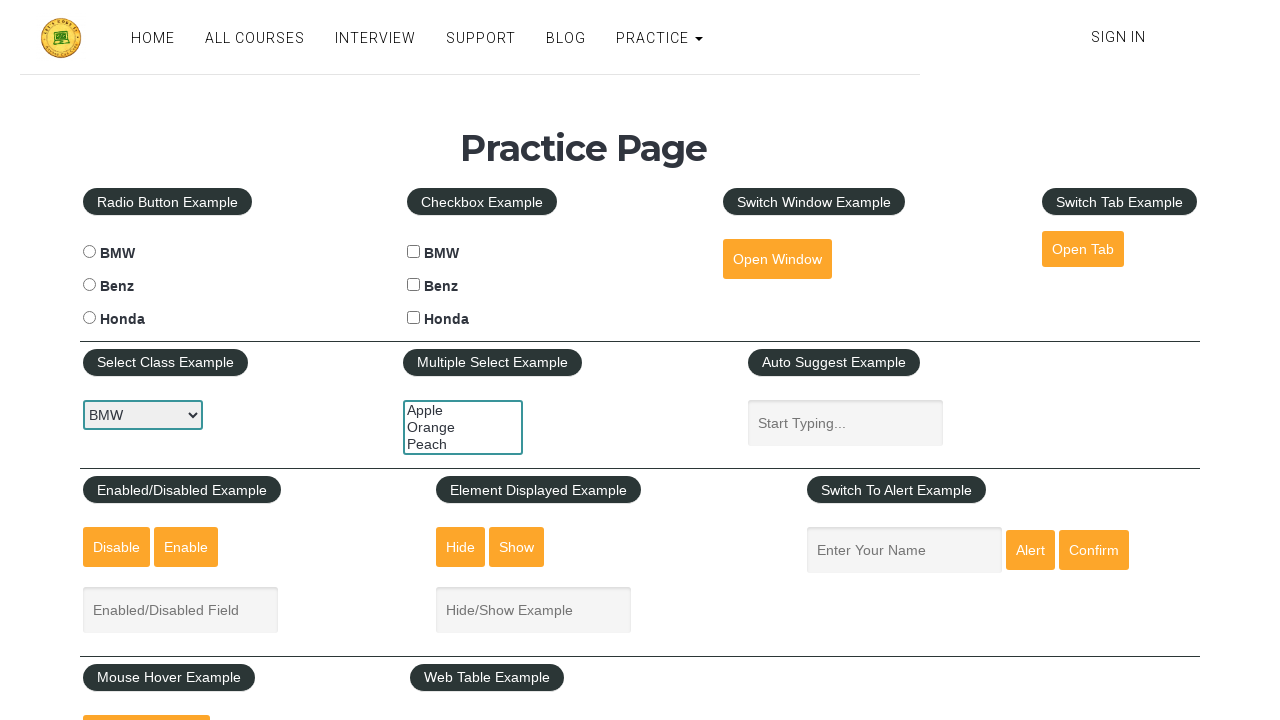

Clicked BMW radio button at (89, 252) on input#bmwradio
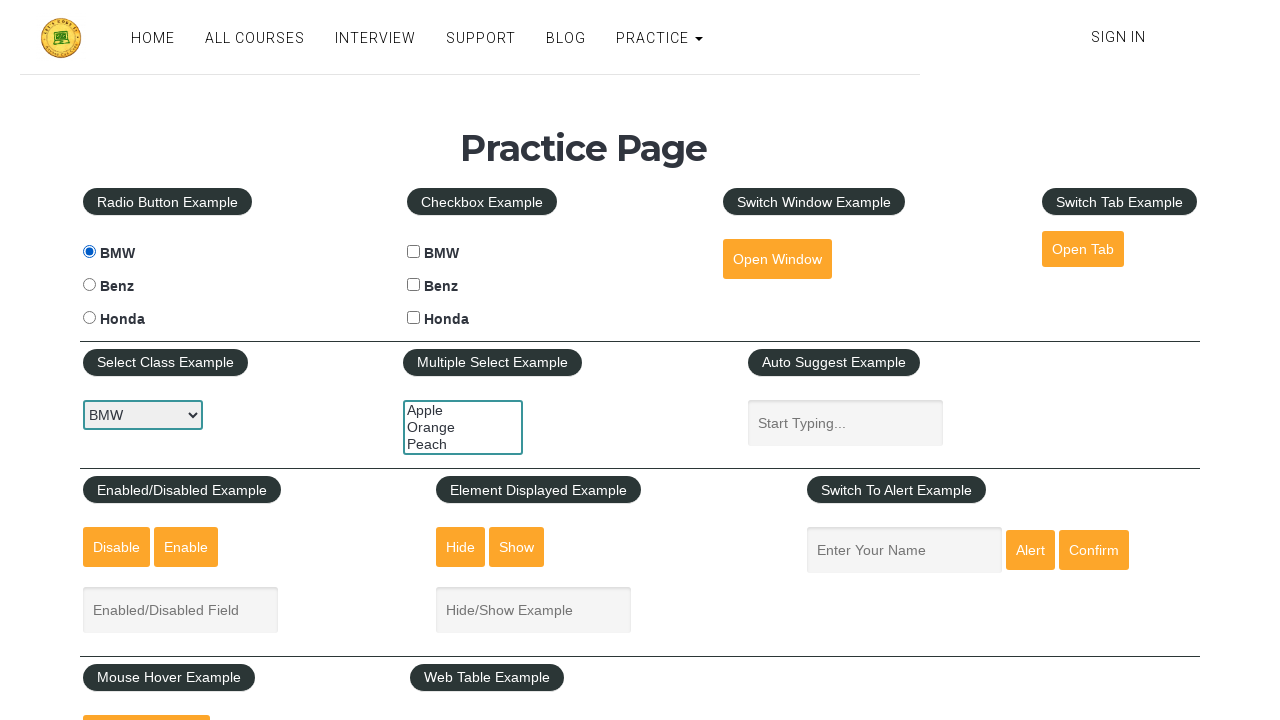

Clicked Benz radio button at (89, 285) on input#benzradio
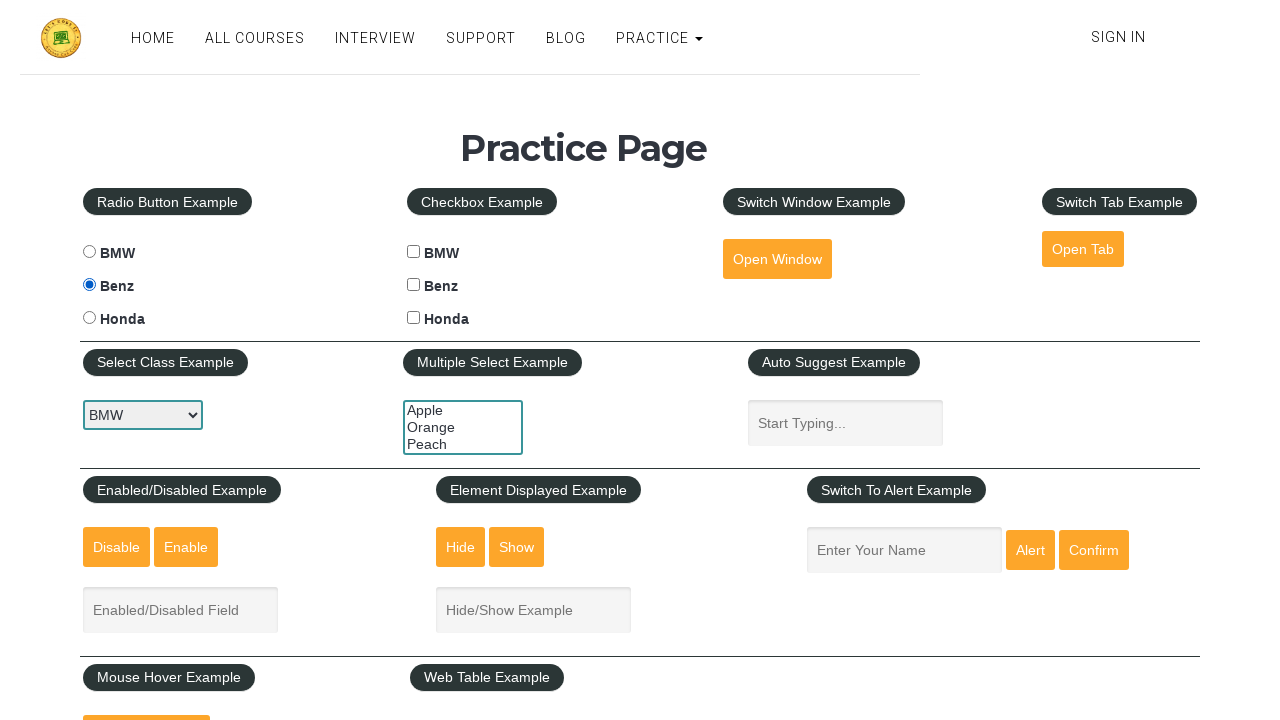

Clicked autosuggest input field at (845, 423) on input#autosuggest
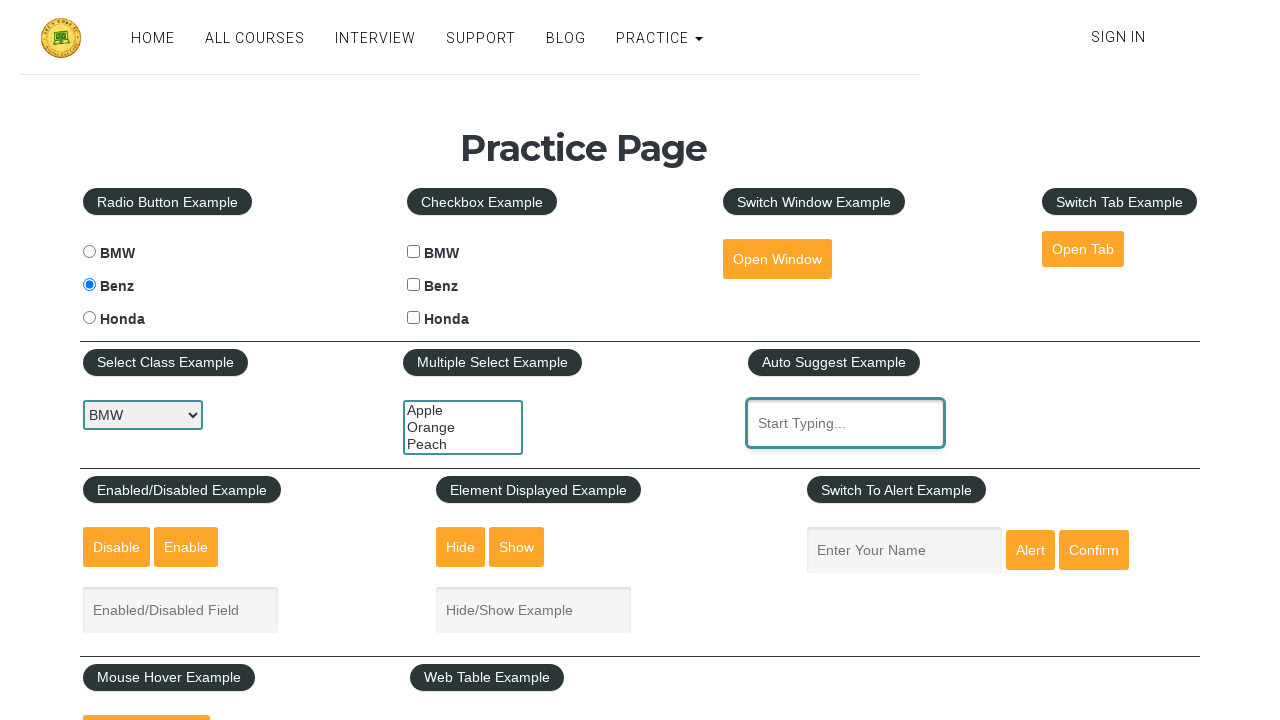

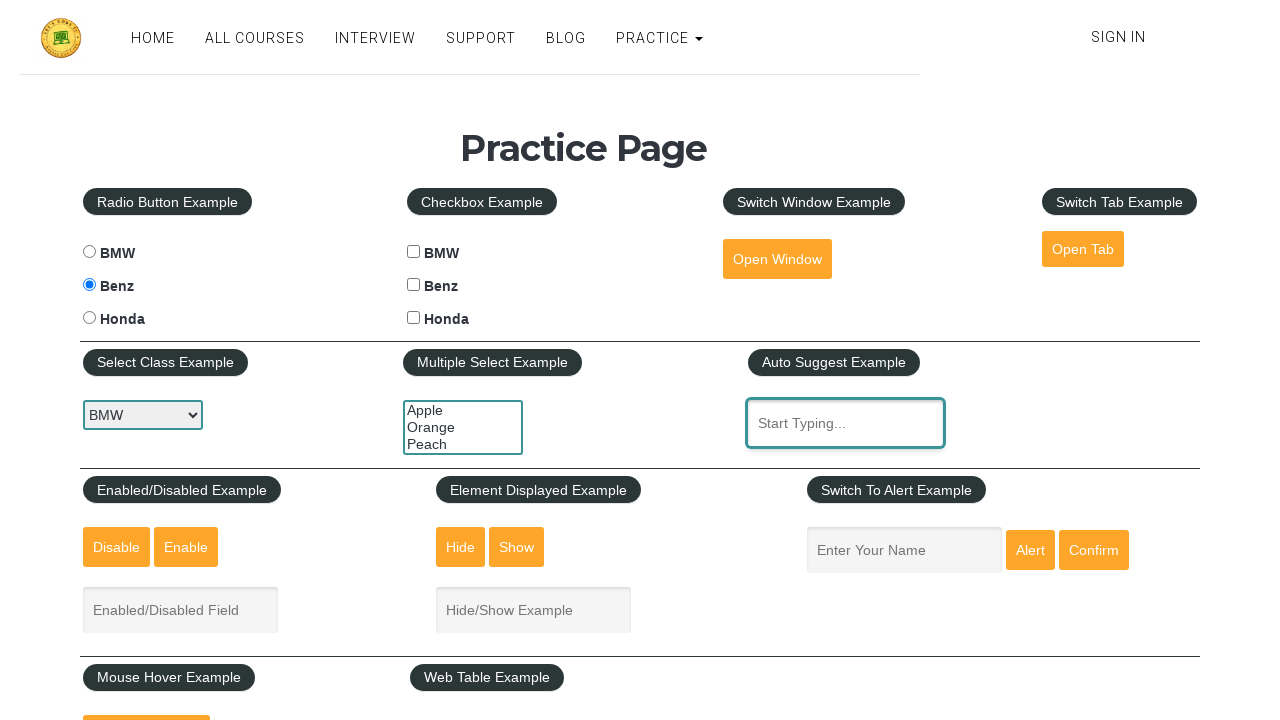